Tests window handling functionality by clicking a button that opens a new window and switching to the new window

Starting URL: http://demo.automationtesting.in/Windows.html

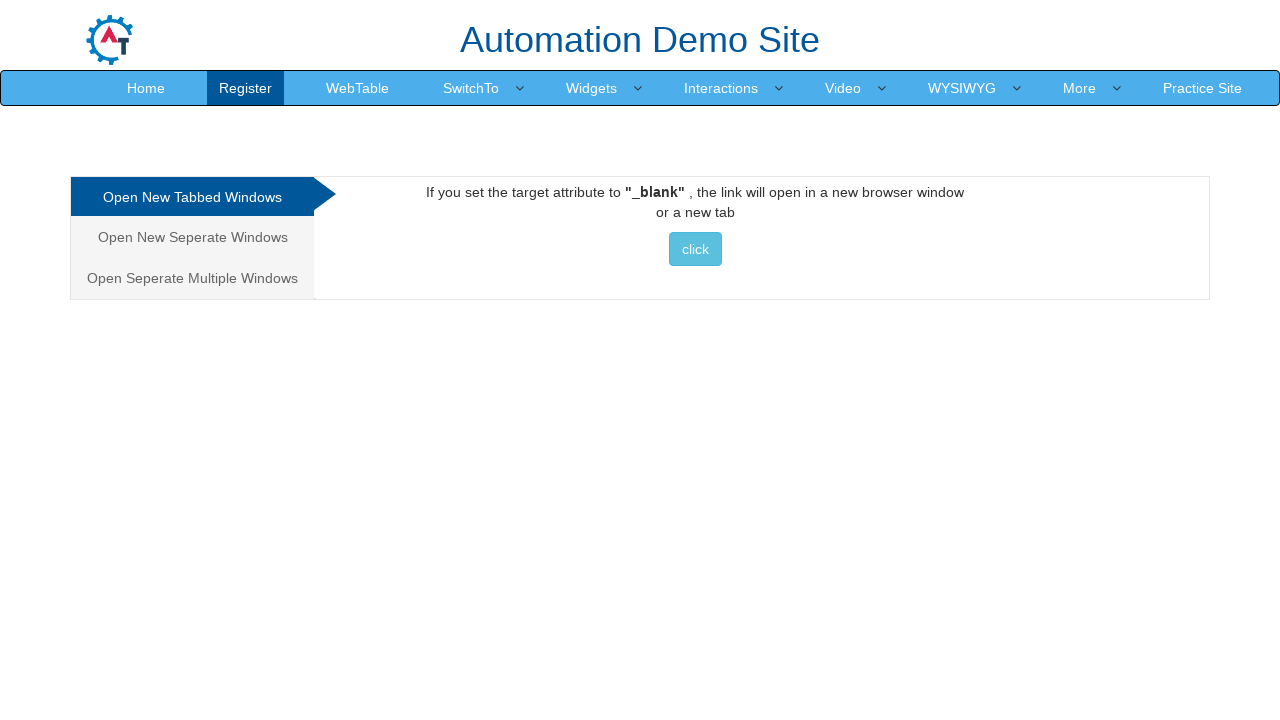

Clicked button to open new window at (695, 249) on button.btn.btn-info
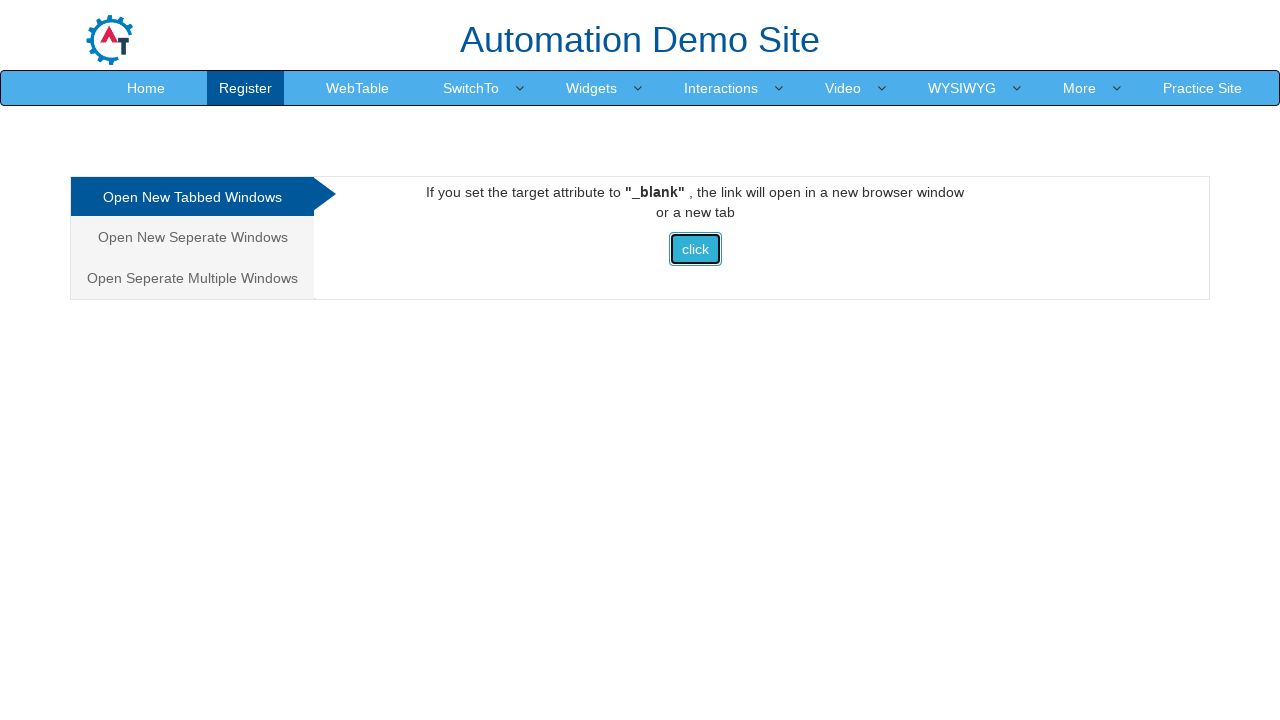

New window opened and captured
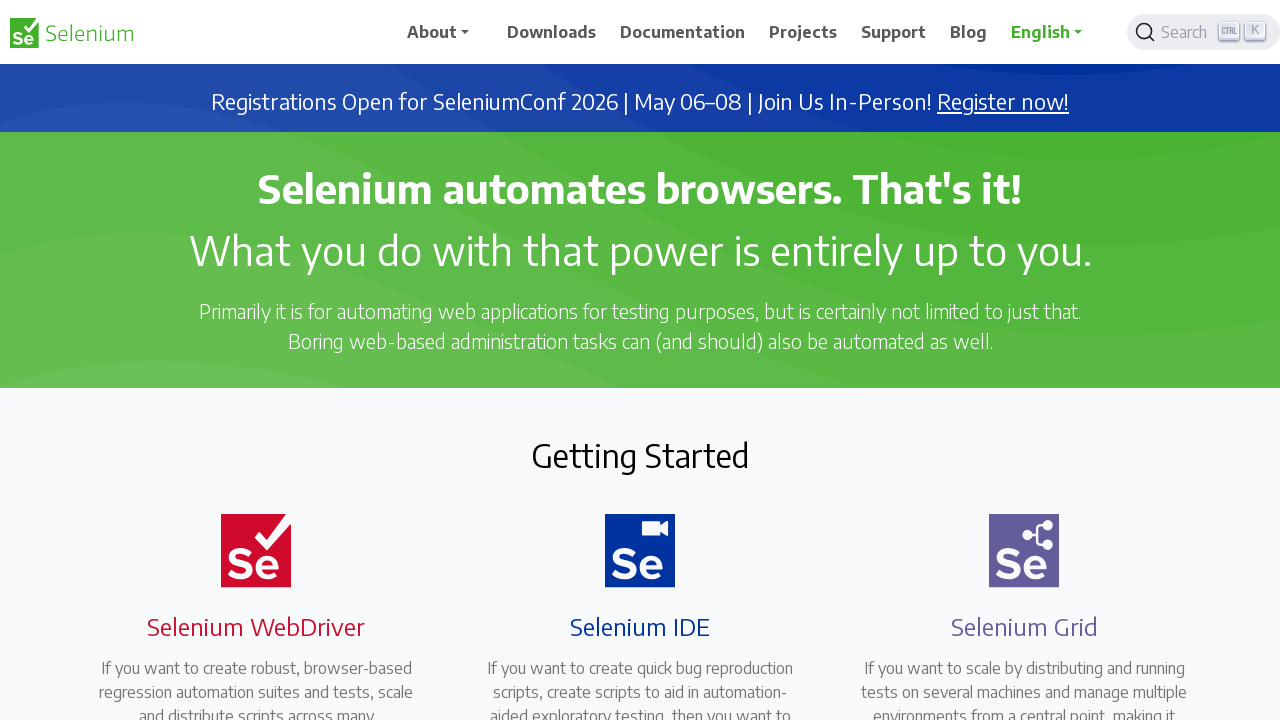

New window finished loading
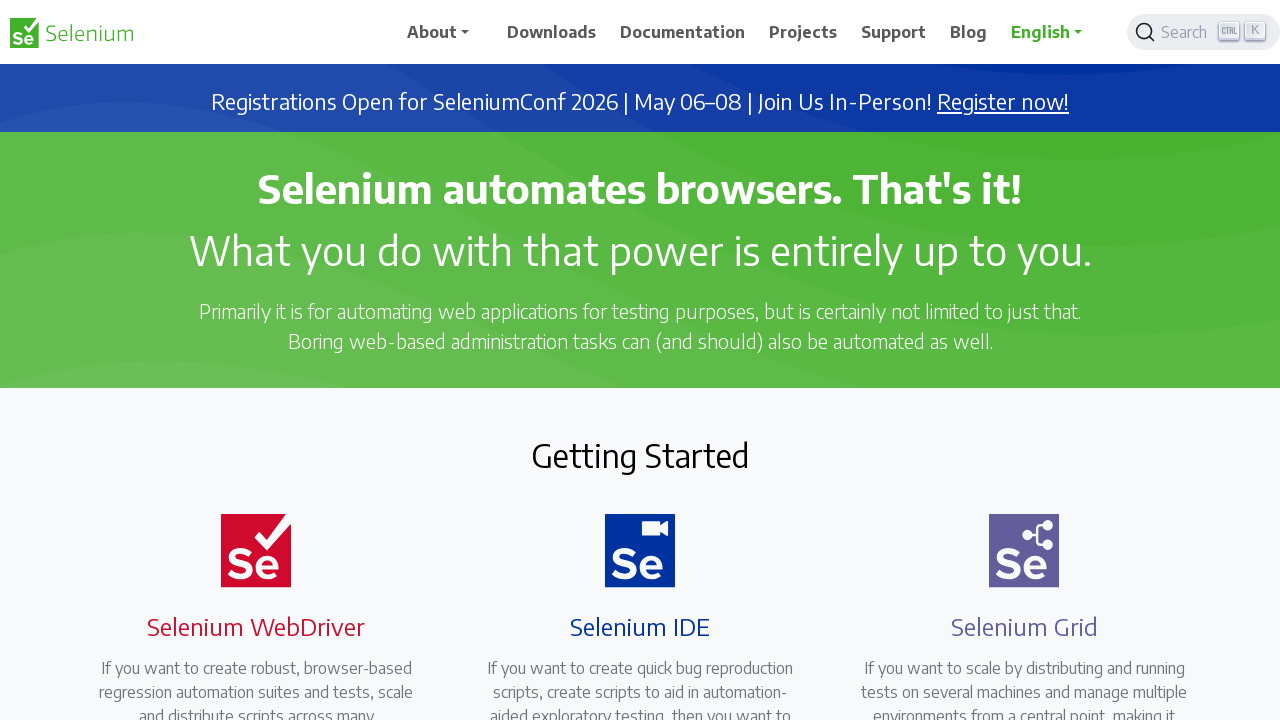

Retrieved original window title: Frames & windows
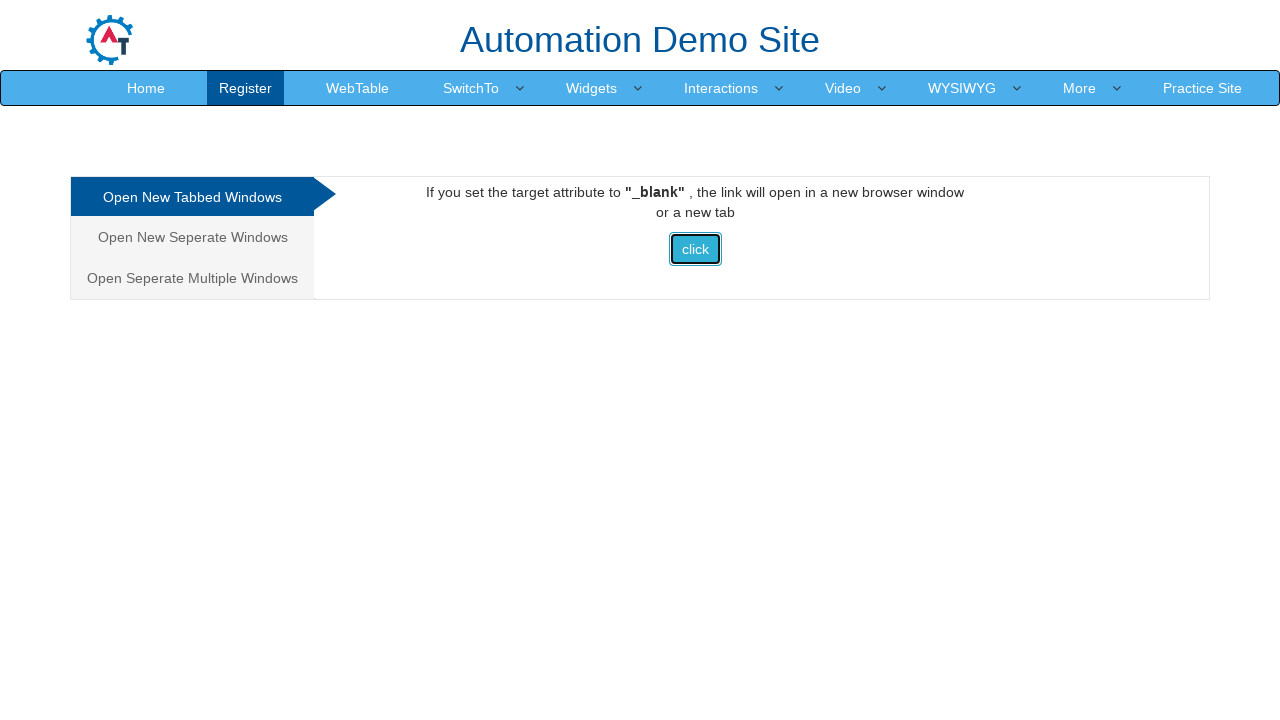

Retrieved new window title: Selenium
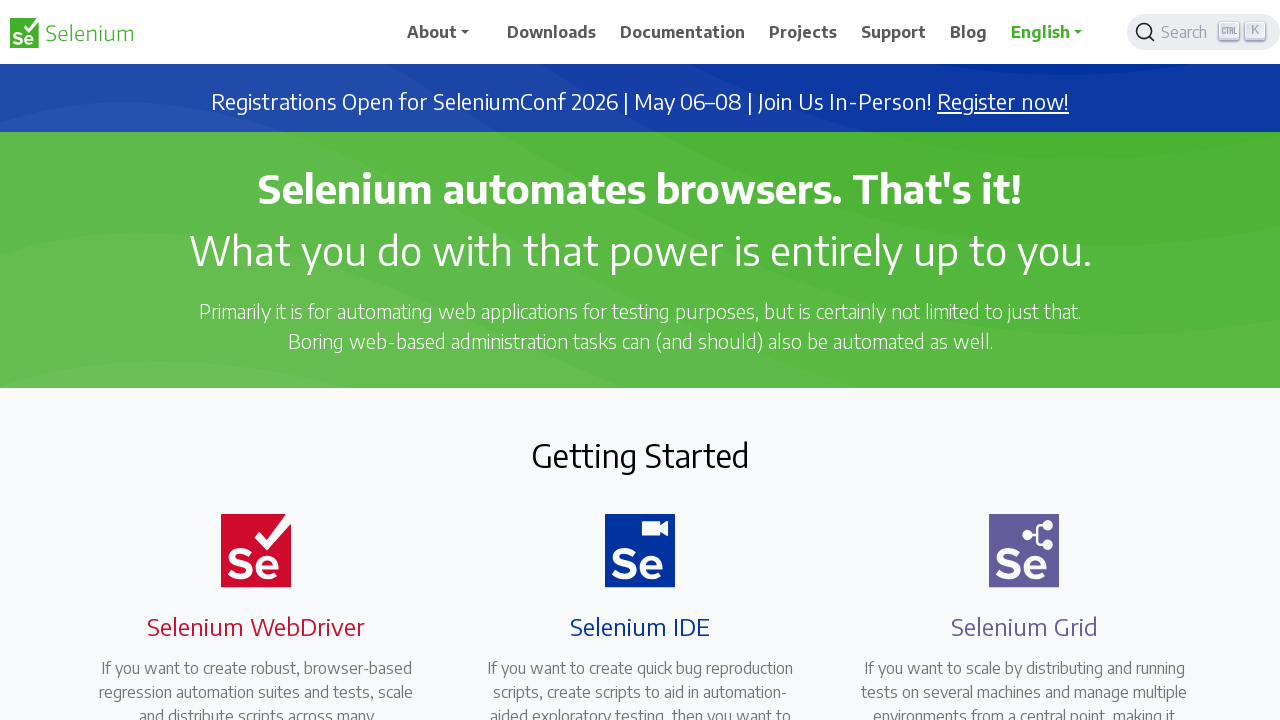

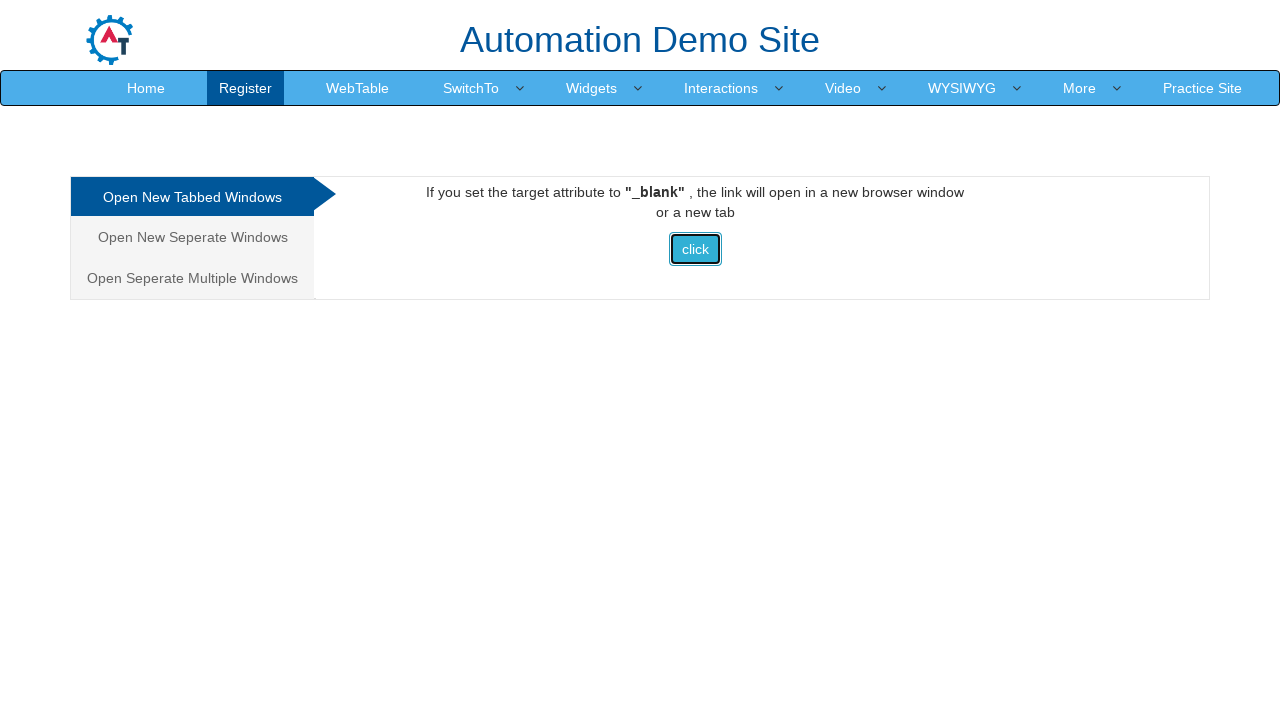